Tests deleting a completed task in the Completed filter view

Starting URL: https://todomvc4tasj.herokuapp.com

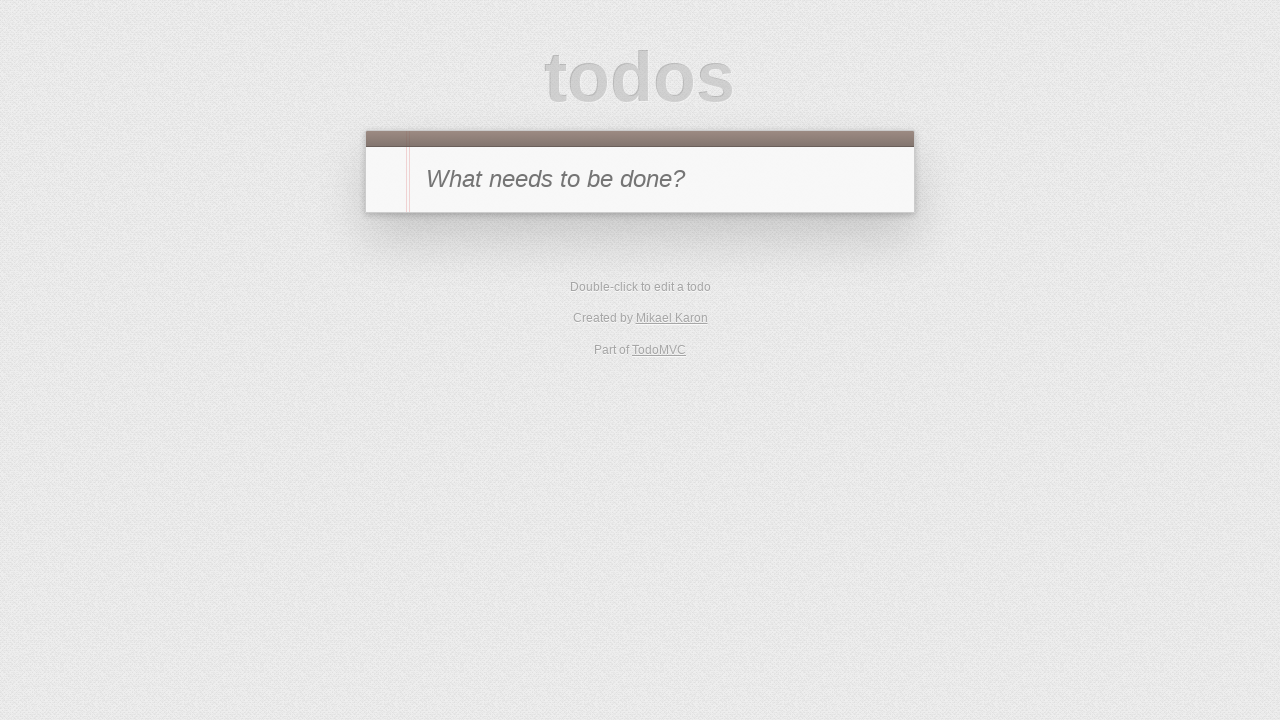

Set up initial state with one completed task and one active task in localStorage
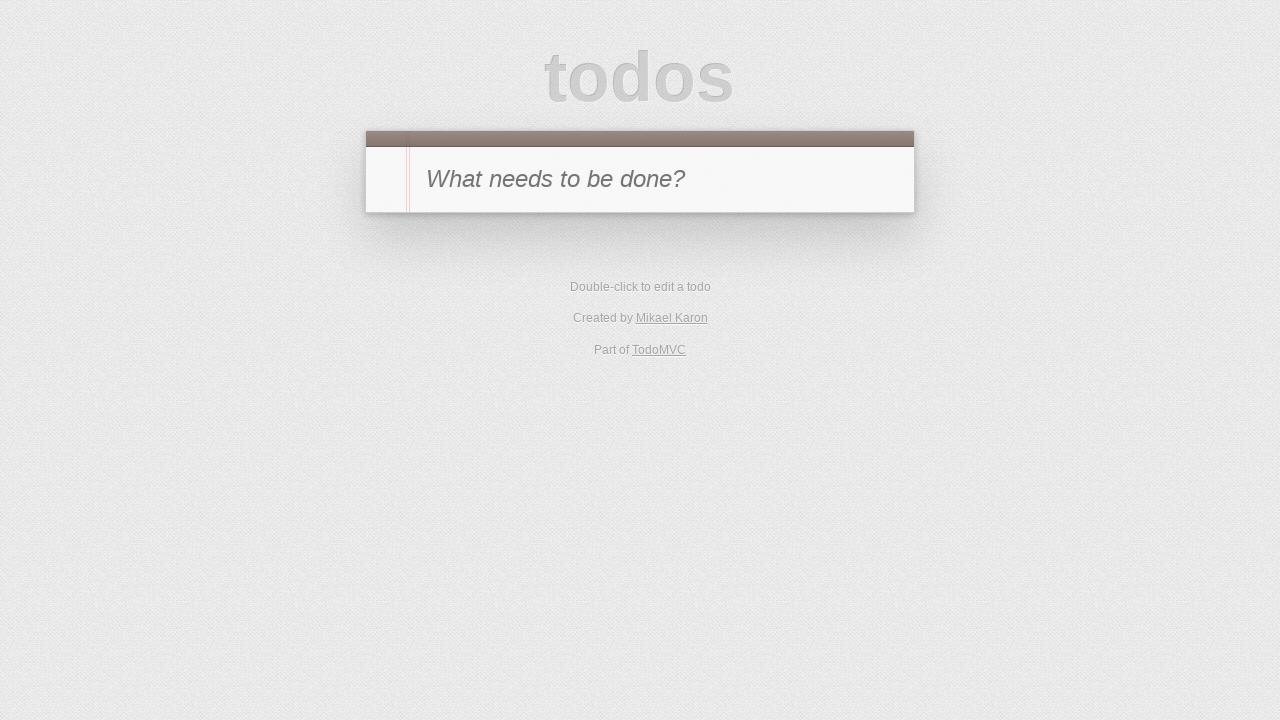

Reloaded the page to apply initial state
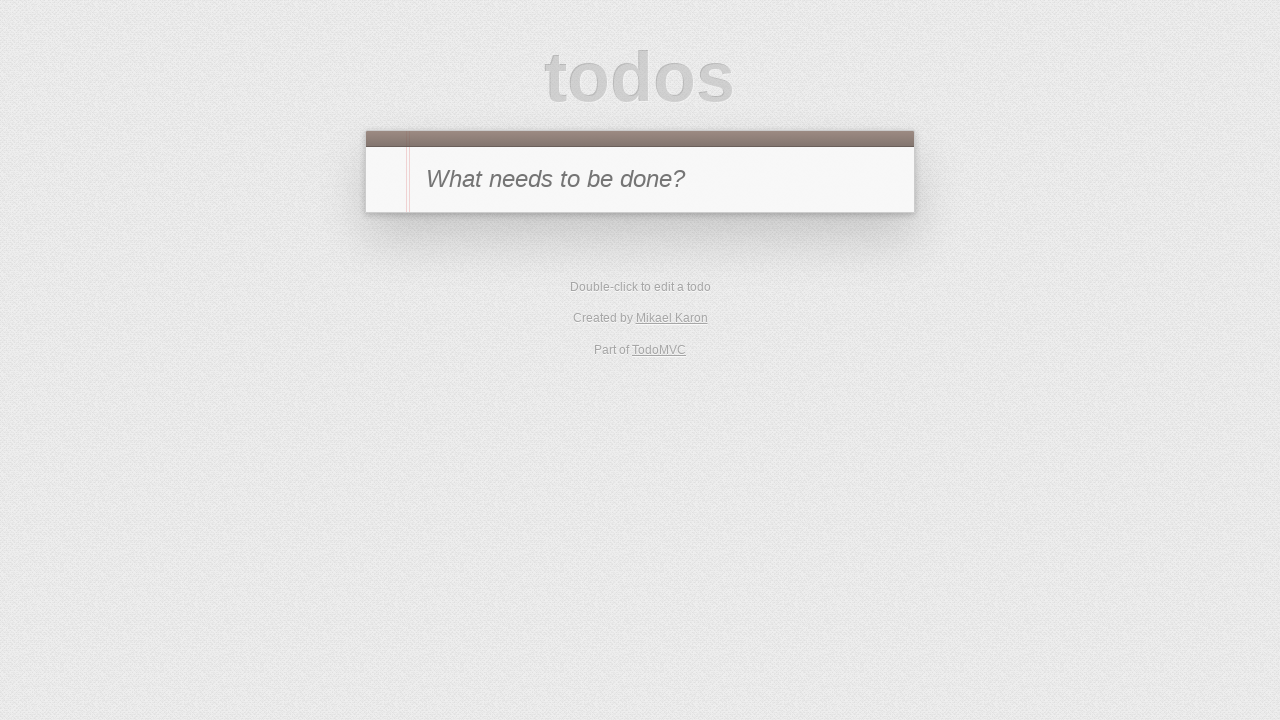

Clicked on Completed filter to view completed tasks at (676, 351) on a:text("Completed")
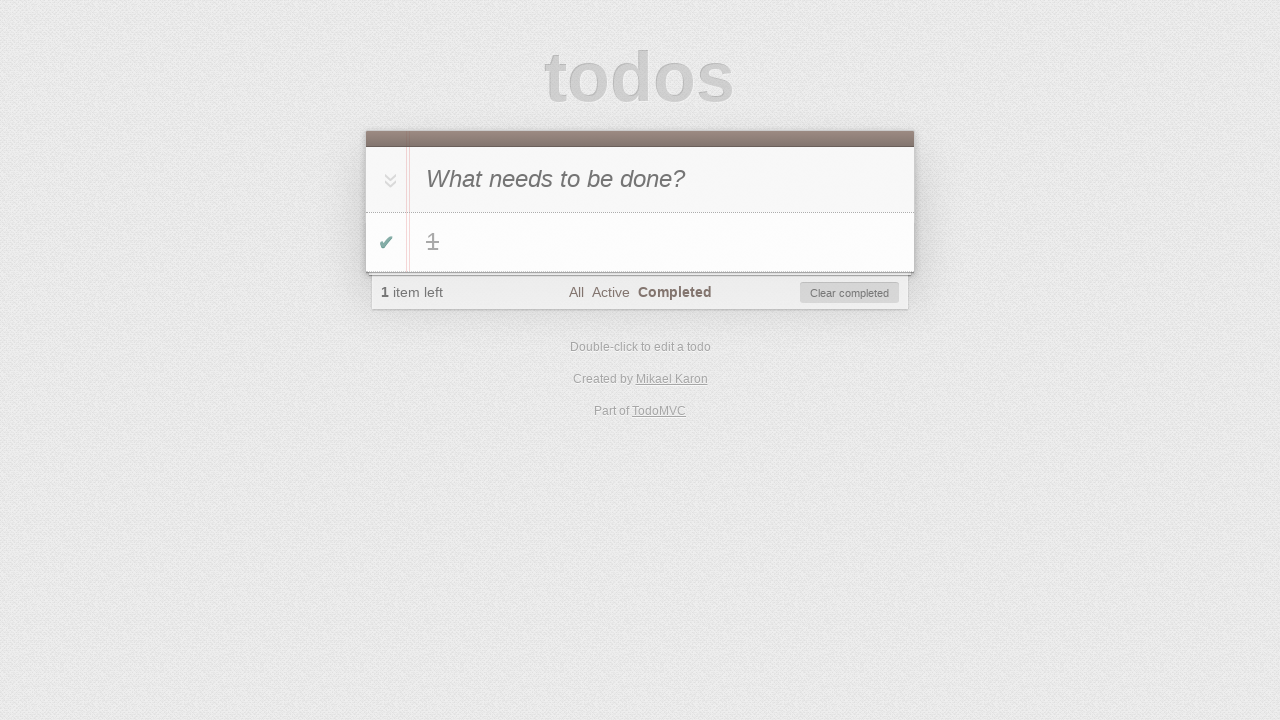

Hovered over the completed task '1' to reveal delete button at (640, 242) on li:has-text("1")
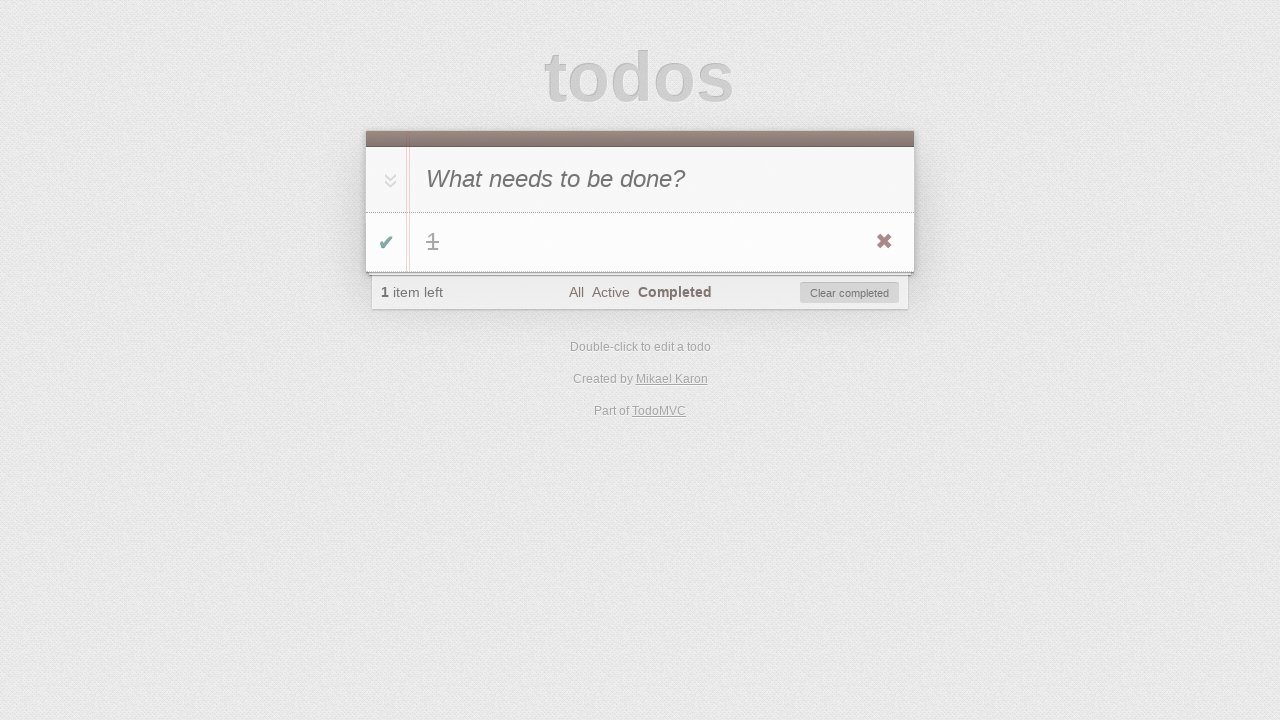

Clicked the delete button to remove the completed task '1' at (884, 242) on li:has-text("1") .destroy
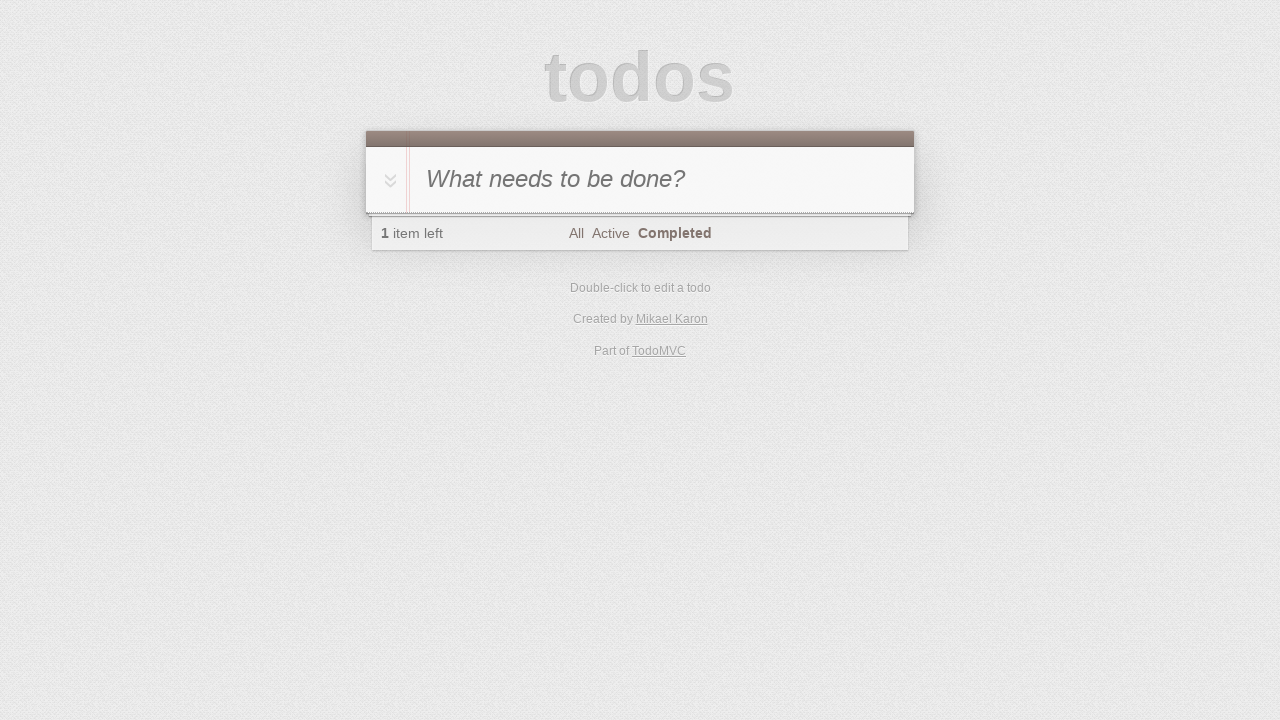

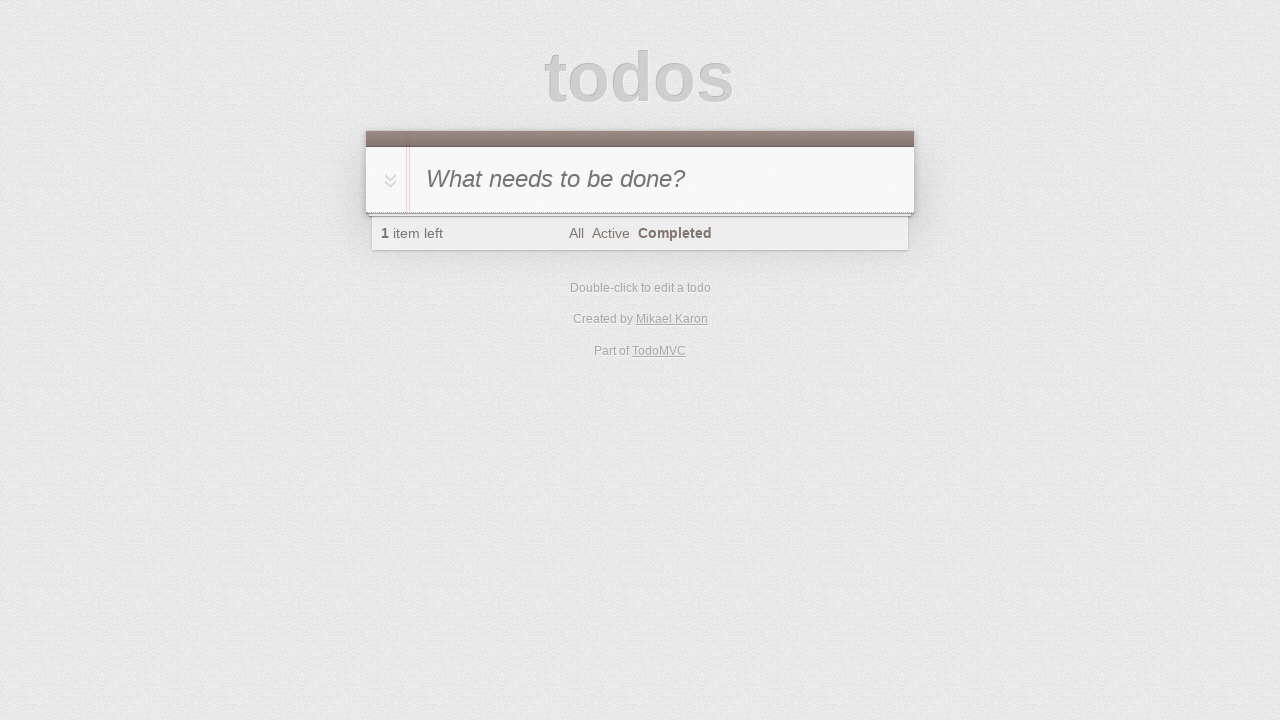